Basic navigation test that visits the Rahul Shetty Academy website and verifies the page loads by checking the title is present.

Starting URL: https://rahulshettyacademy.com

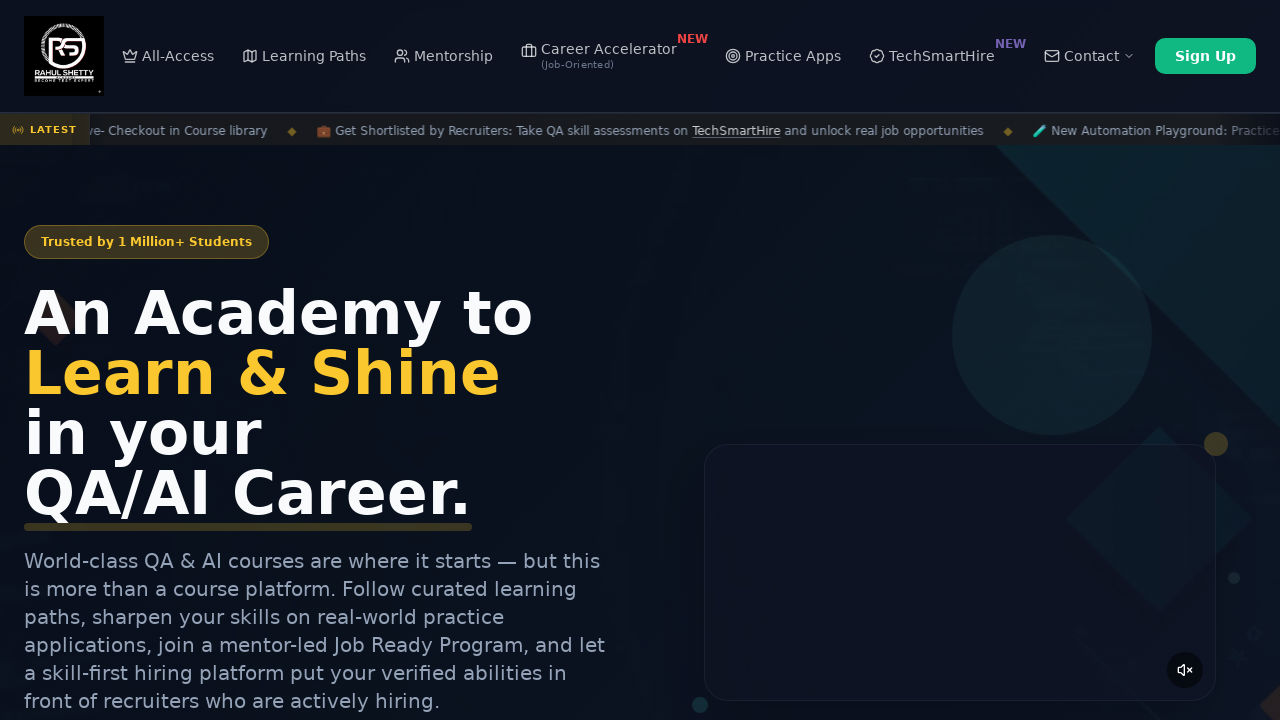

Waited for page to reach domcontentloaded state
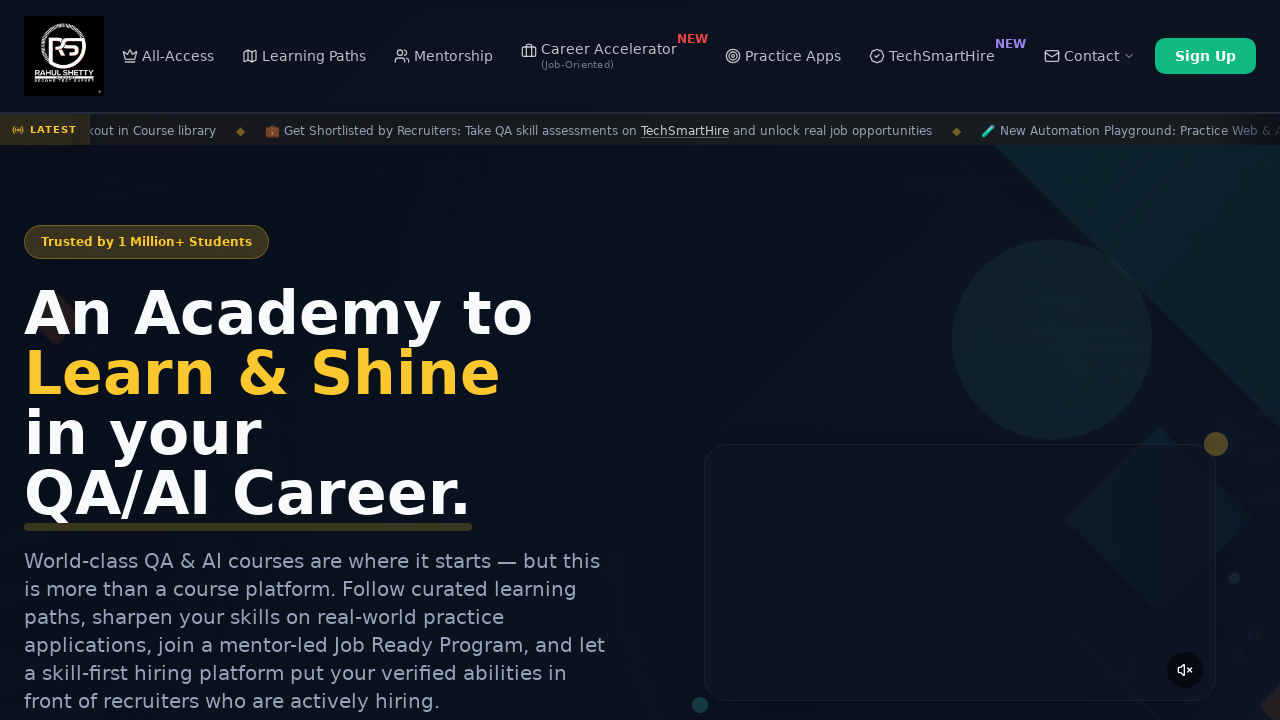

Retrieved page title: 'Rahul Shetty Academy | QA Automation, Playwright, AI Testing & Online Training'
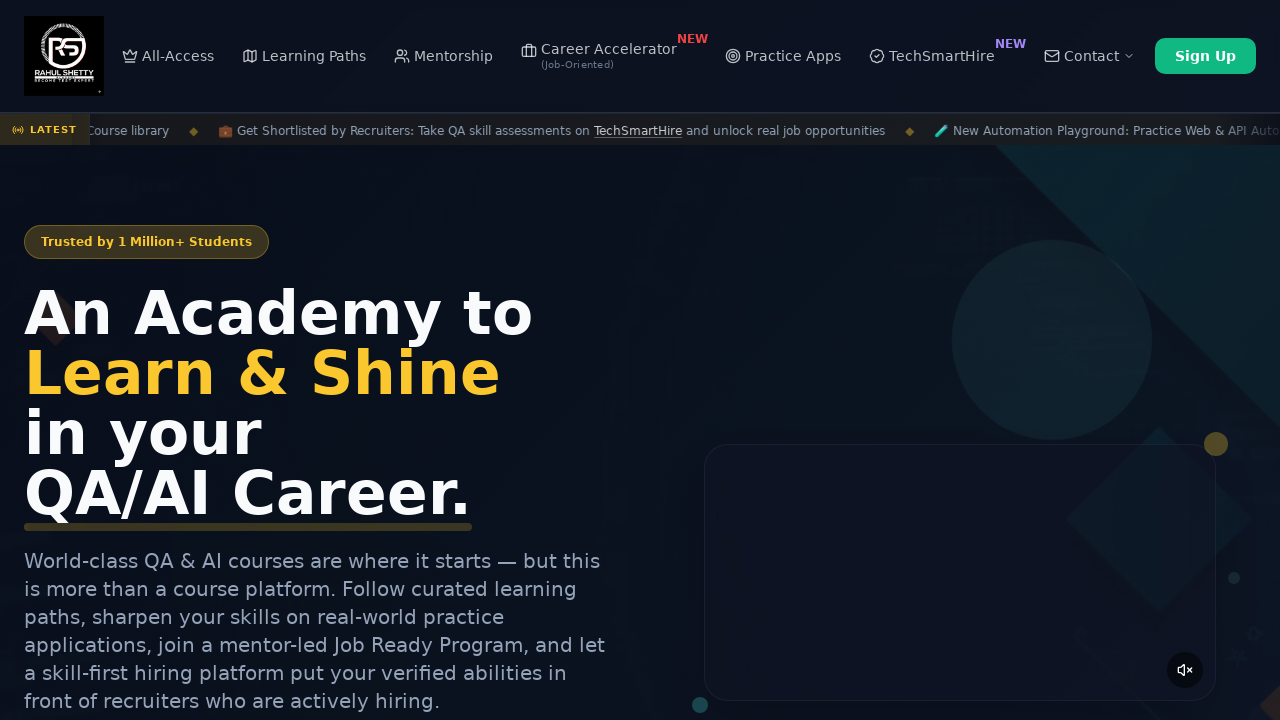

Retrieved current URL: 'https://rahulshettyacademy.com/'
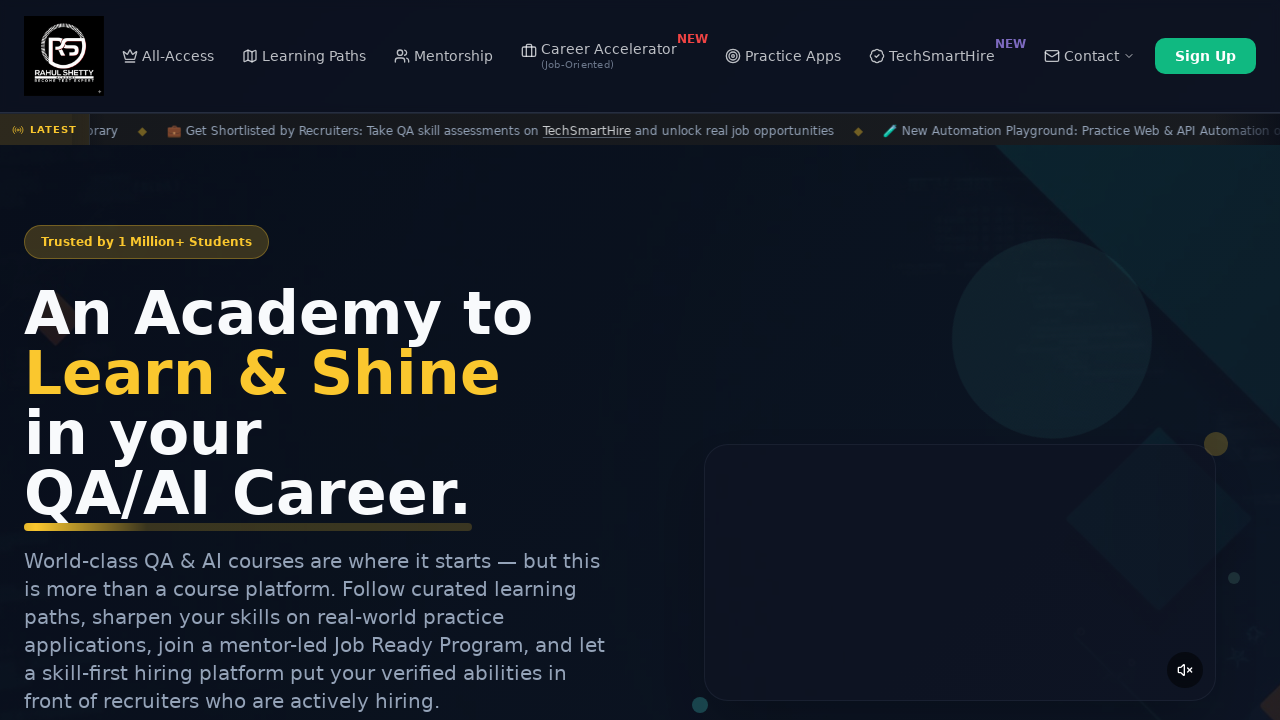

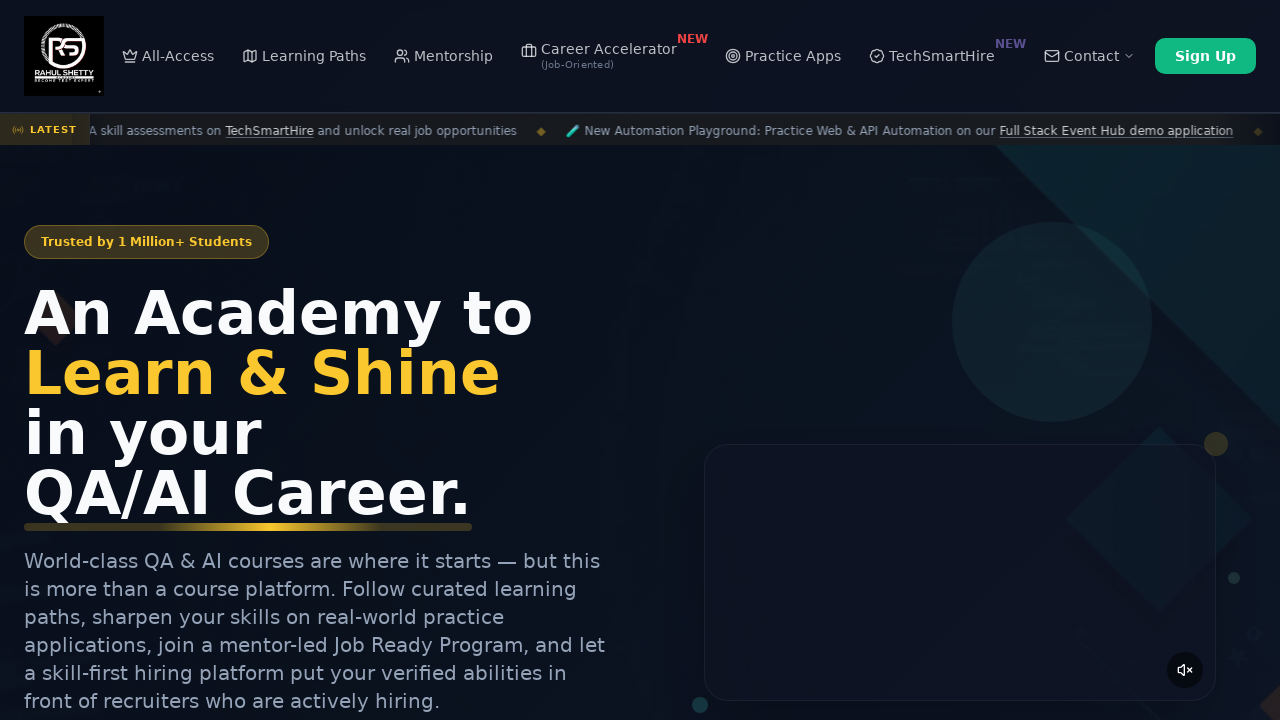